Navigates to the school circulars page and verifies that a specific circular number can be found and accessed

Starting URL: https://www.iiscastelli.edu.it/pager.aspx?page=circolari

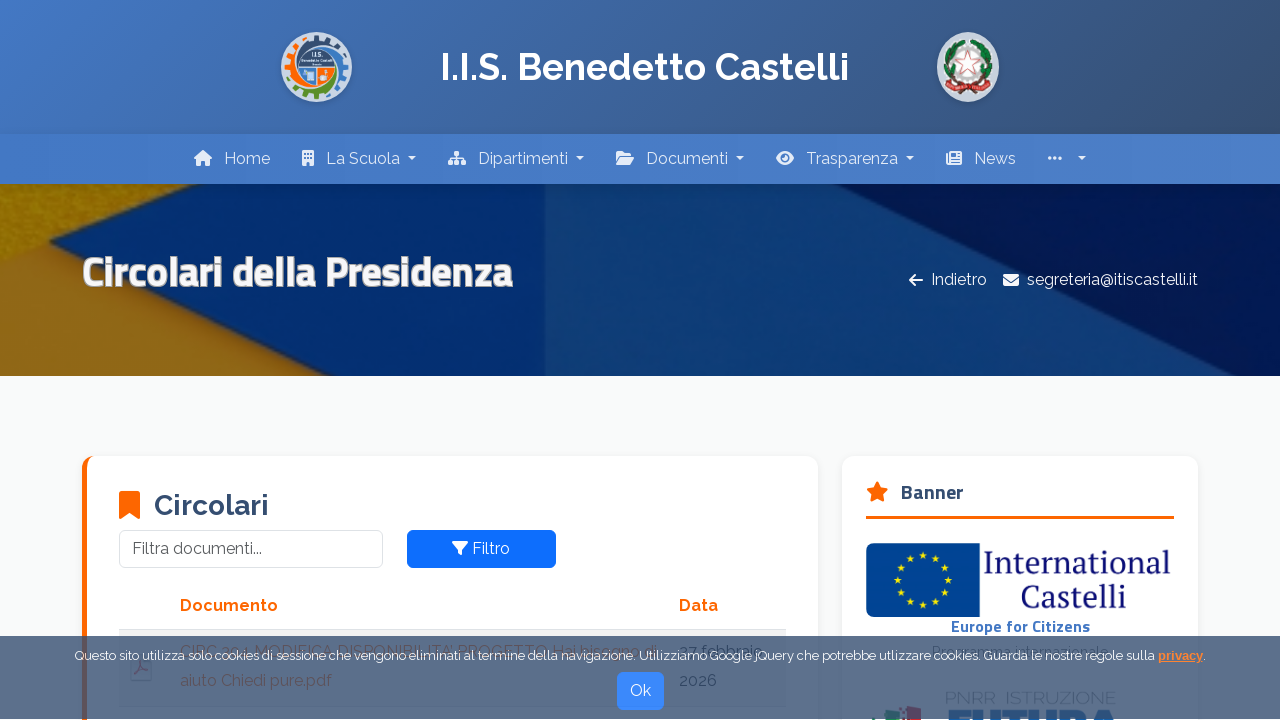

Verified page title contains 'Circolari'
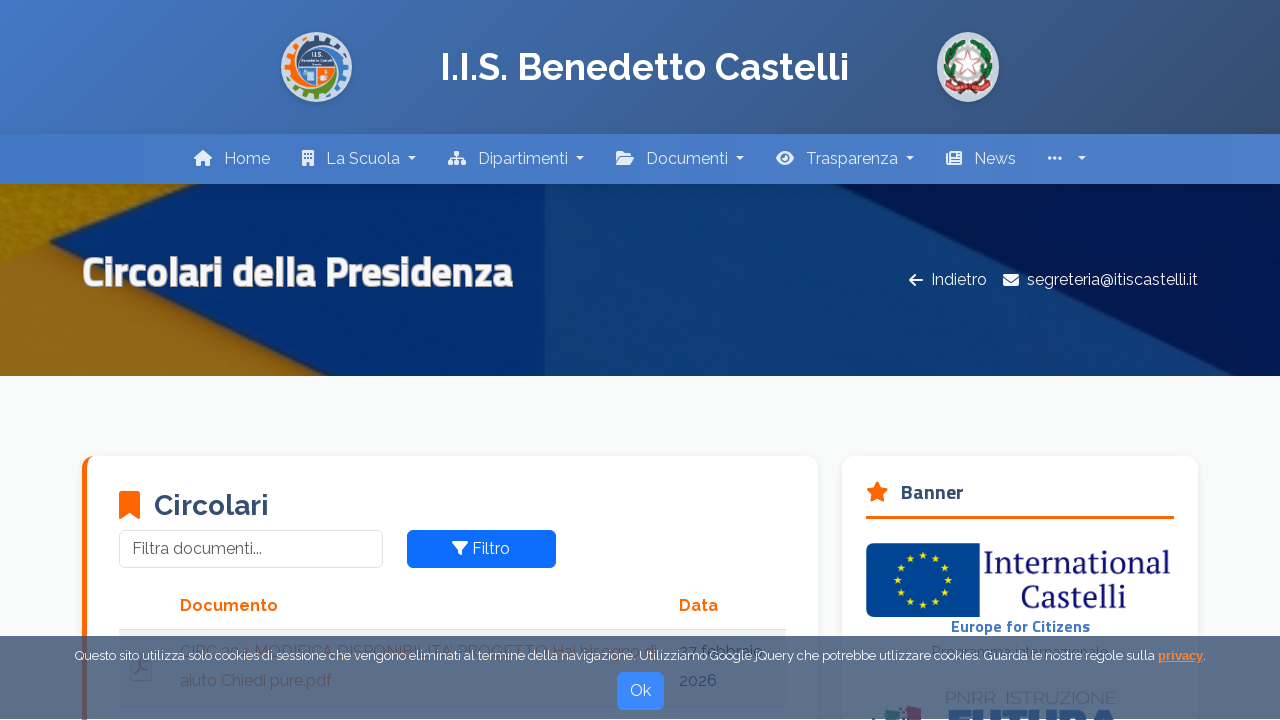

Prepared to search for circular 'CIRC 015'
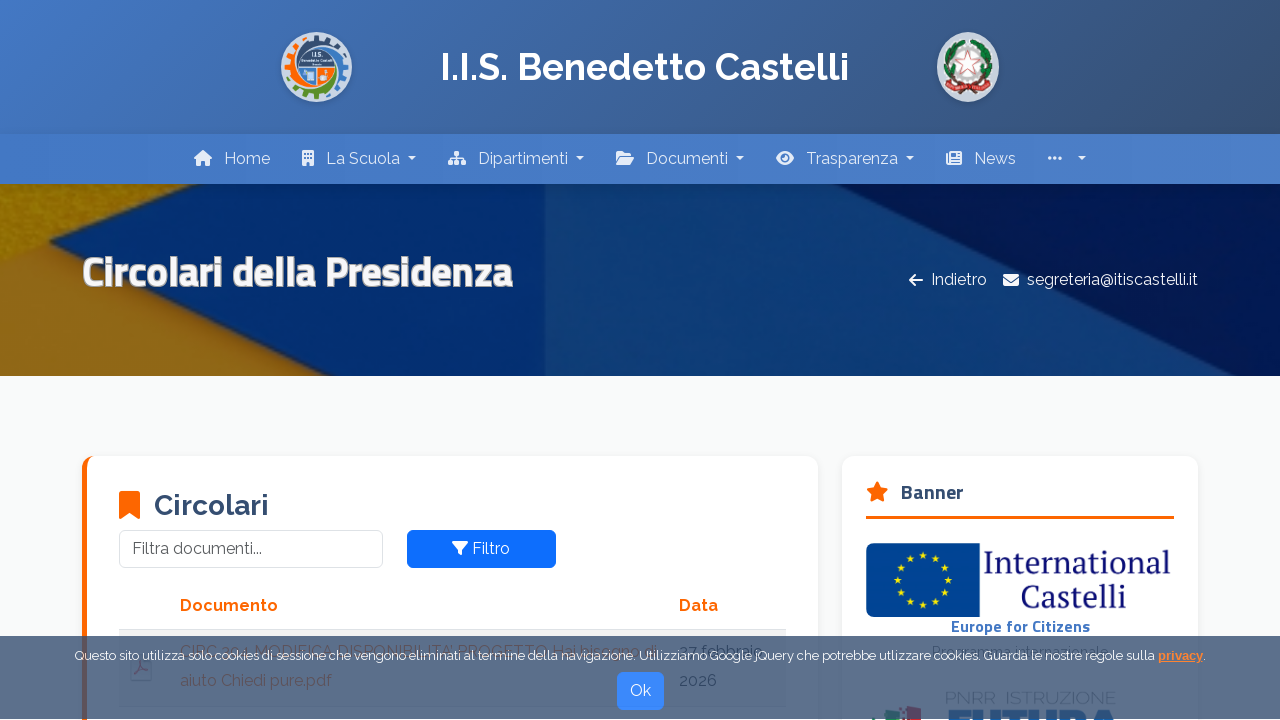

Waited for circular links to load
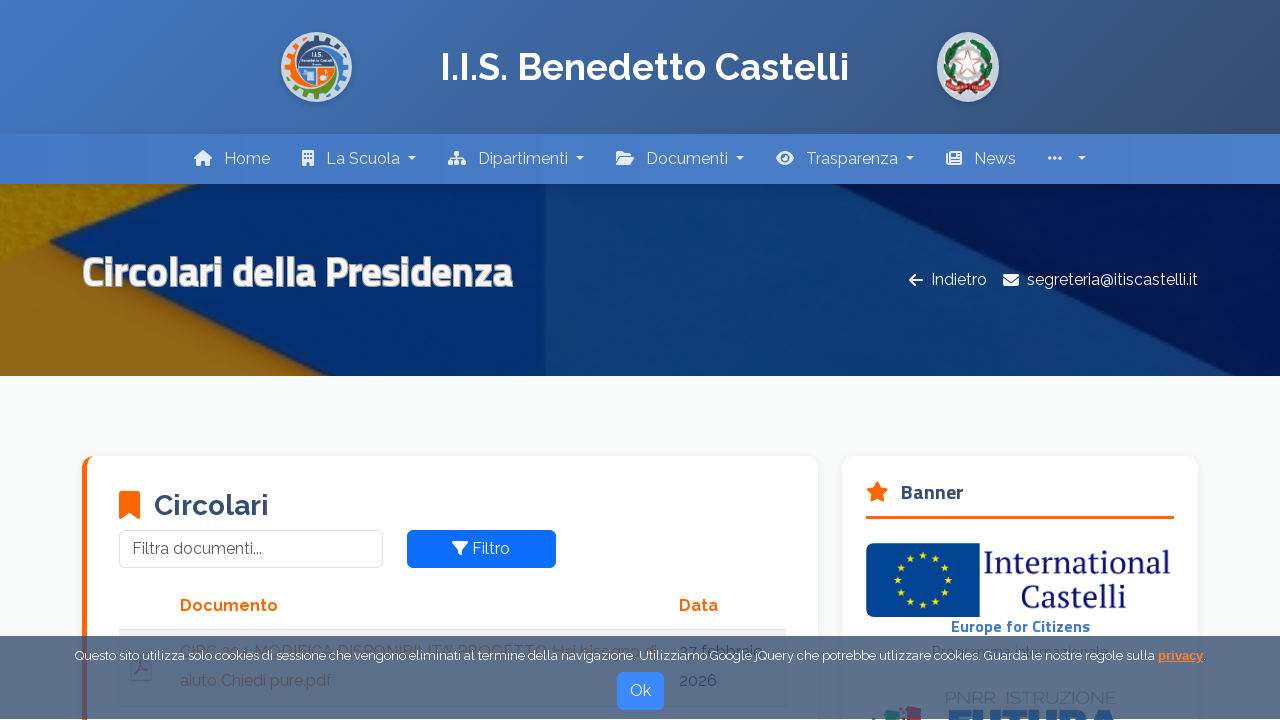

Clicked on circular link 'CIRC 015' at (397, 361) on a:has-text('CIRC 015')
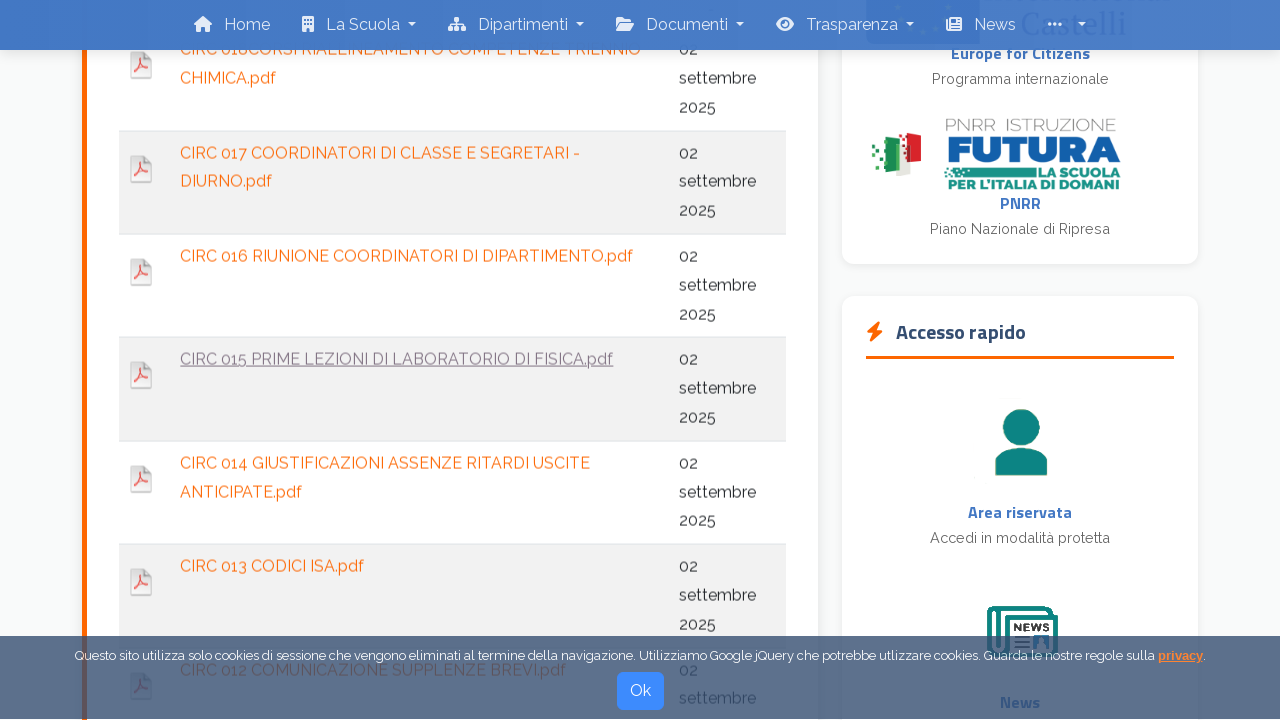

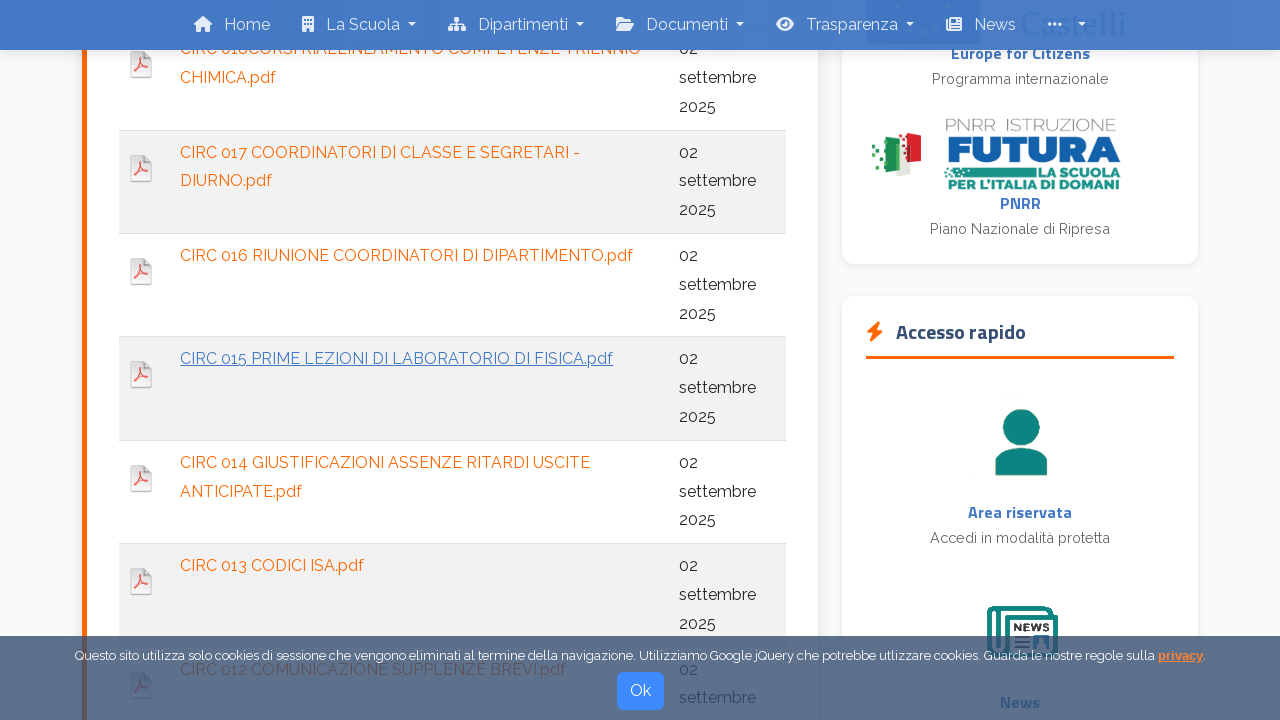